Navigates to the Playwright homepage, clicks through to the Getting Started page, then clicks the Page Object Model link in the sidebar to navigate to the POM documentation page.

Starting URL: https://playwright.dev

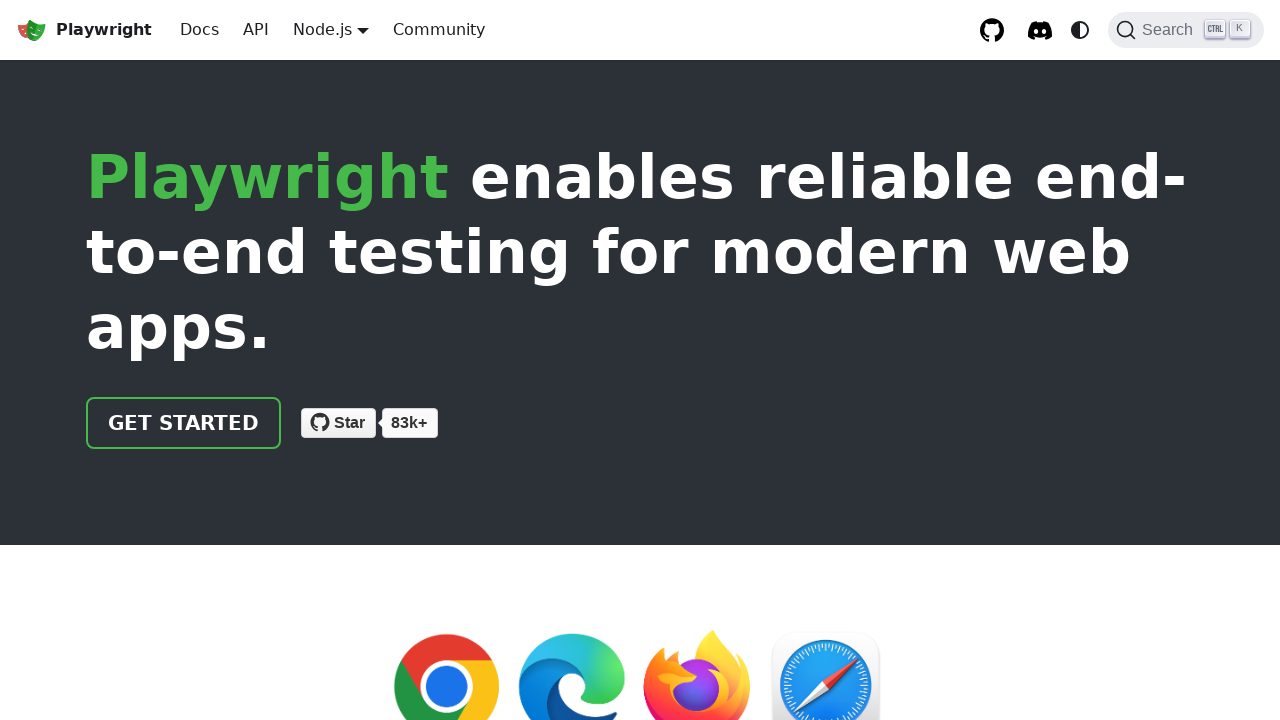

Clicked 'Get started' link on Playwright homepage at (184, 423) on a >> internal:has-text="Get started"i >> nth=0
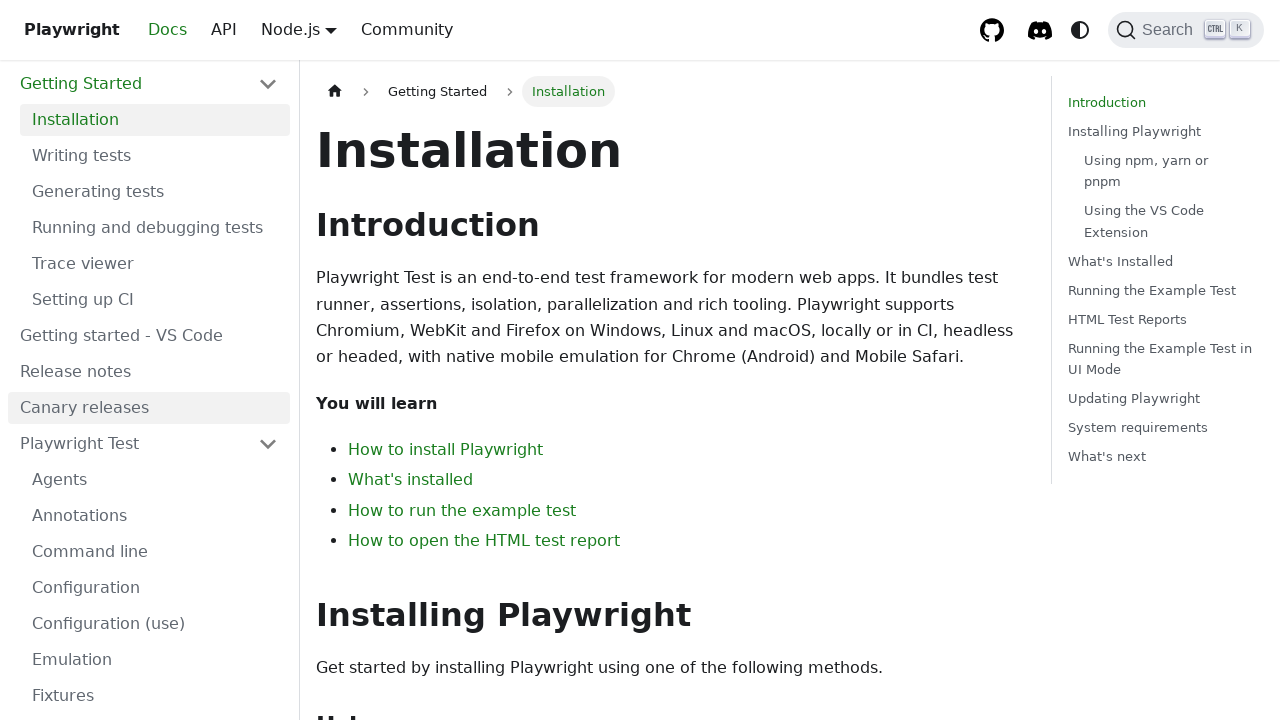

Installation header loaded on Getting Started page
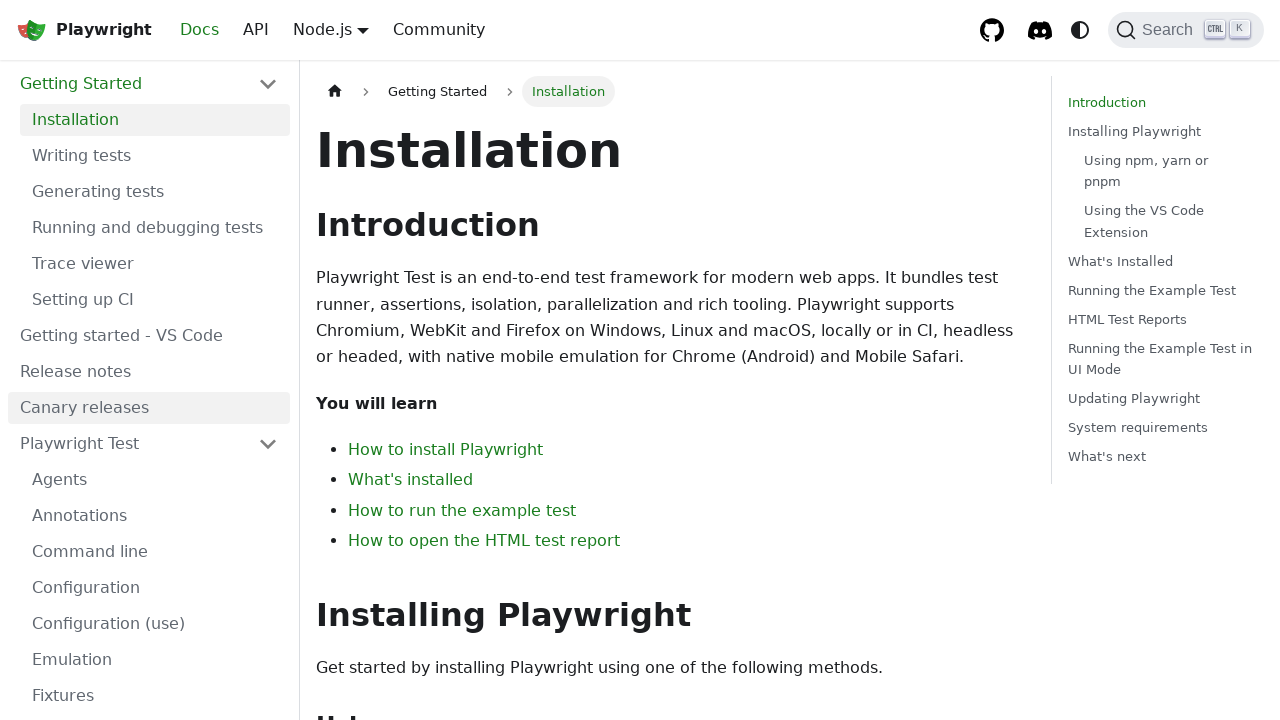

Clicked 'Page Object Models' link in Guides sidebar at (155, 390) on li >> internal:has-text="Guides"i >> a >> internal:has-text="Page Object Models"
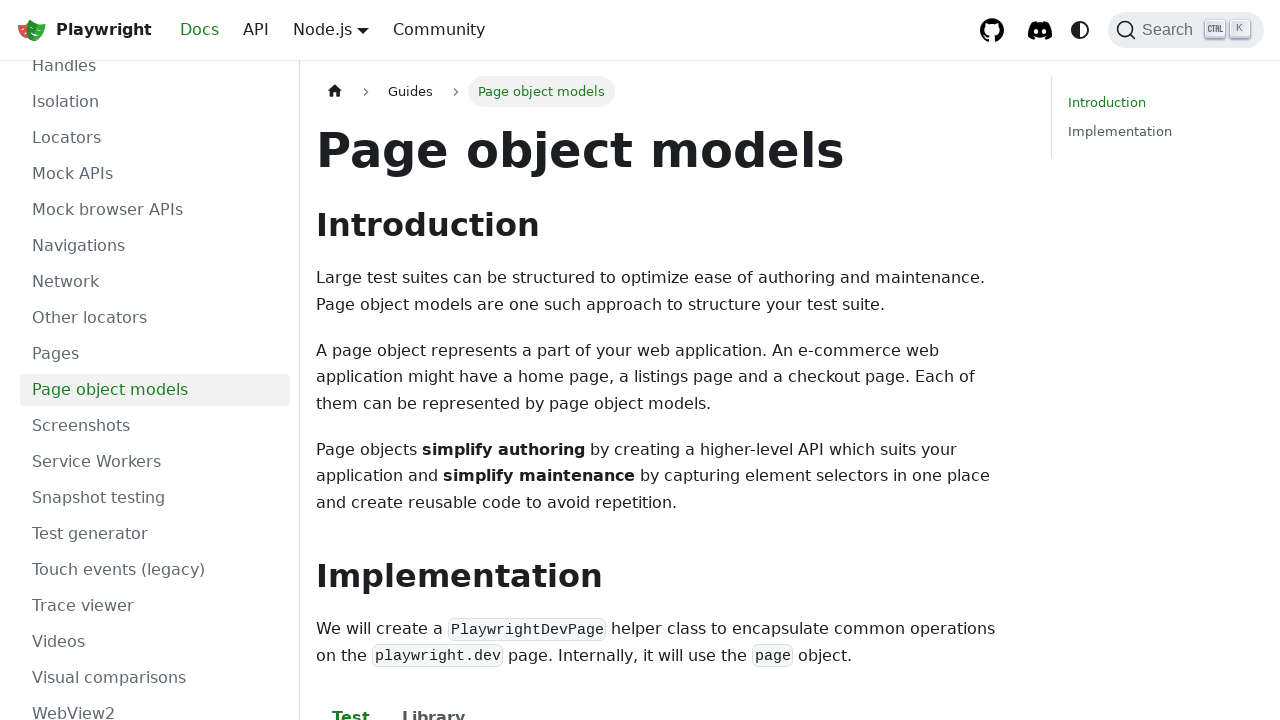

Page Object Model article content loaded
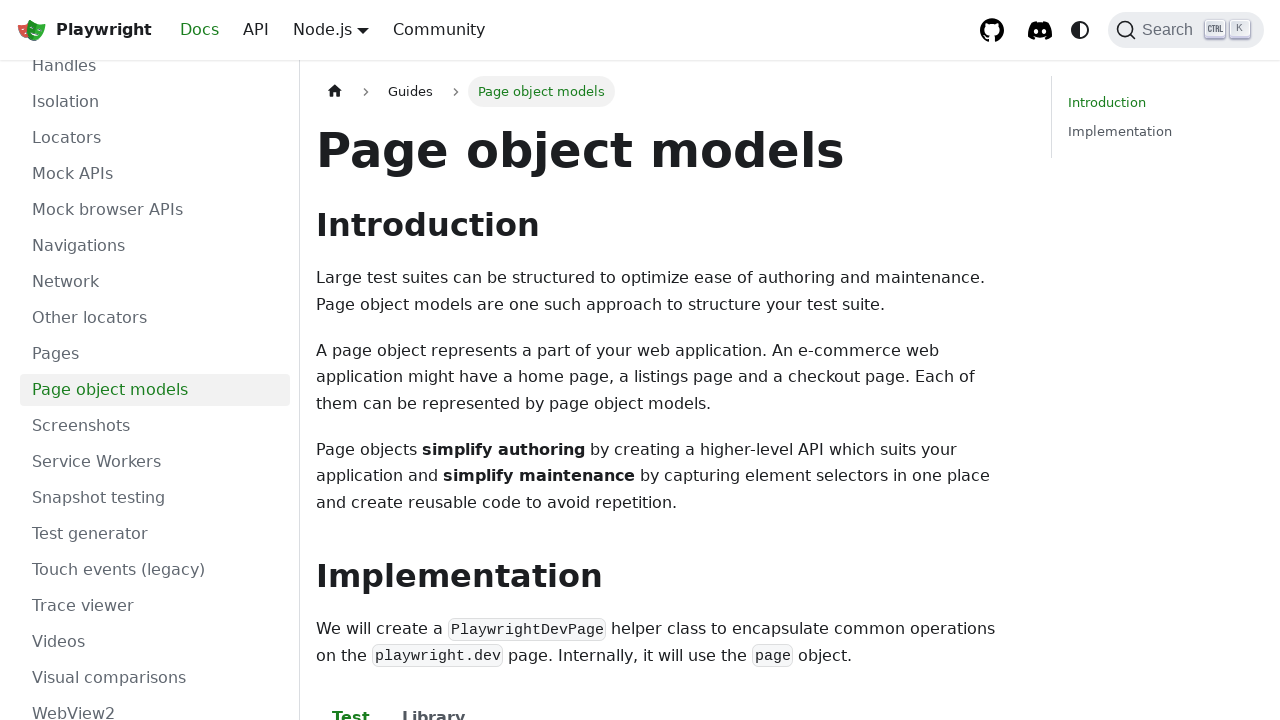

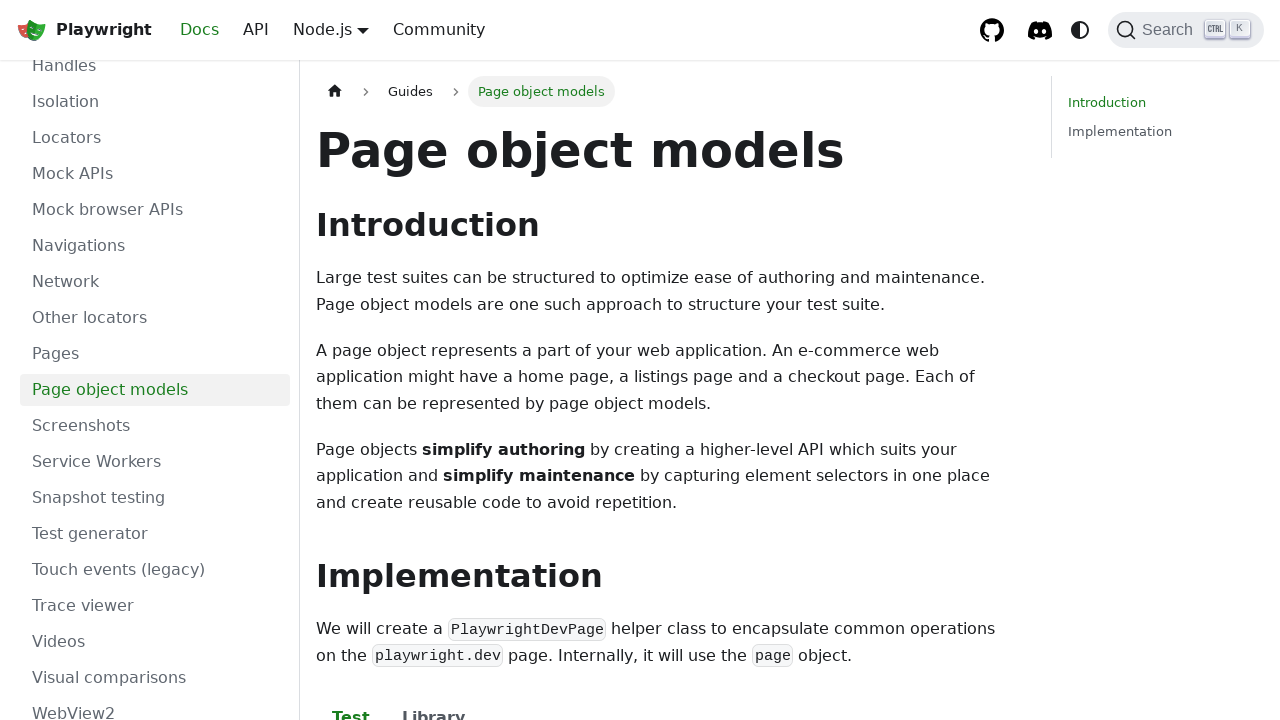